Tests filtering to display only active (incomplete) items

Starting URL: https://demo.playwright.dev/todomvc

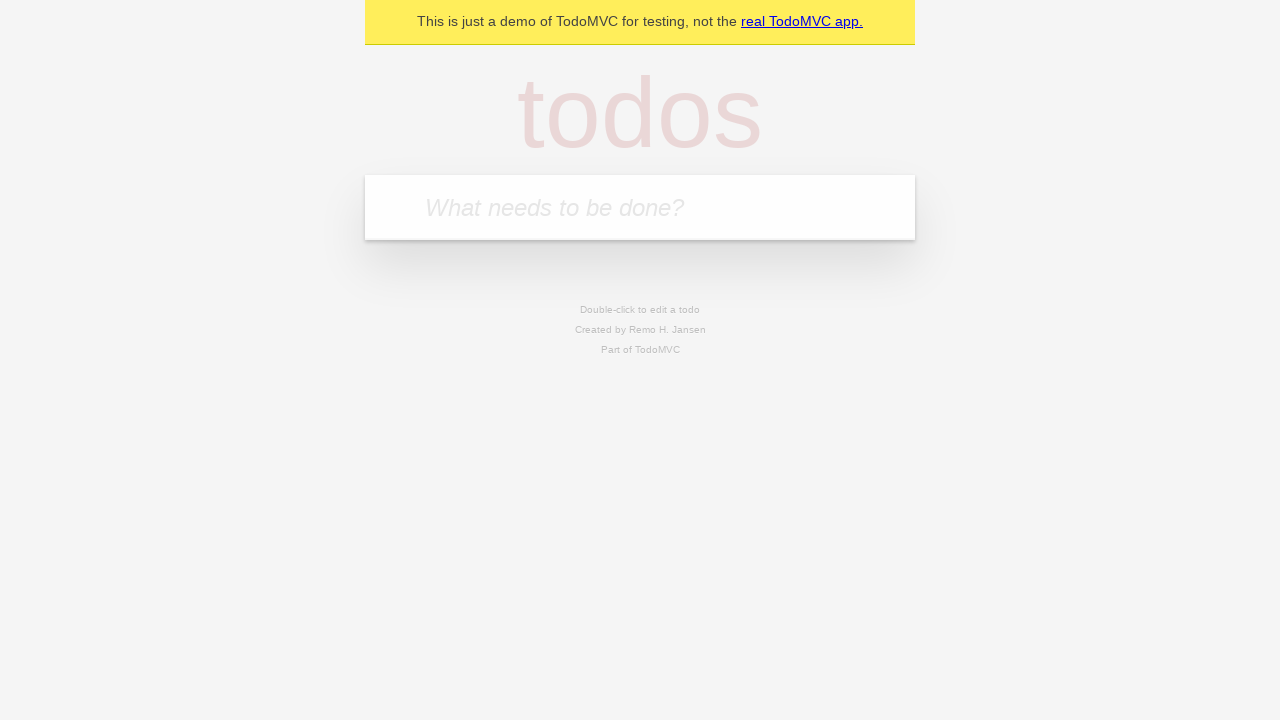

Filled todo input with 'buy some cheese2' on internal:attr=[placeholder="What needs to be done?"i]
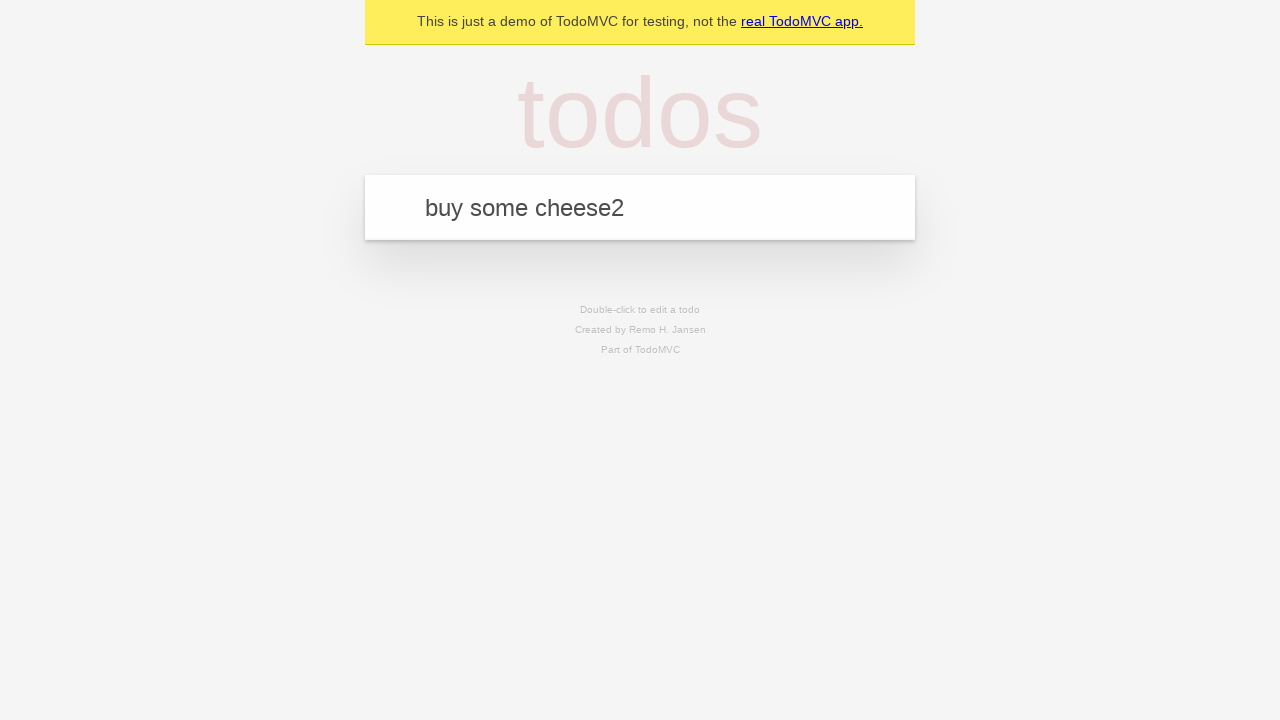

Pressed Enter to add first todo item on internal:attr=[placeholder="What needs to be done?"i]
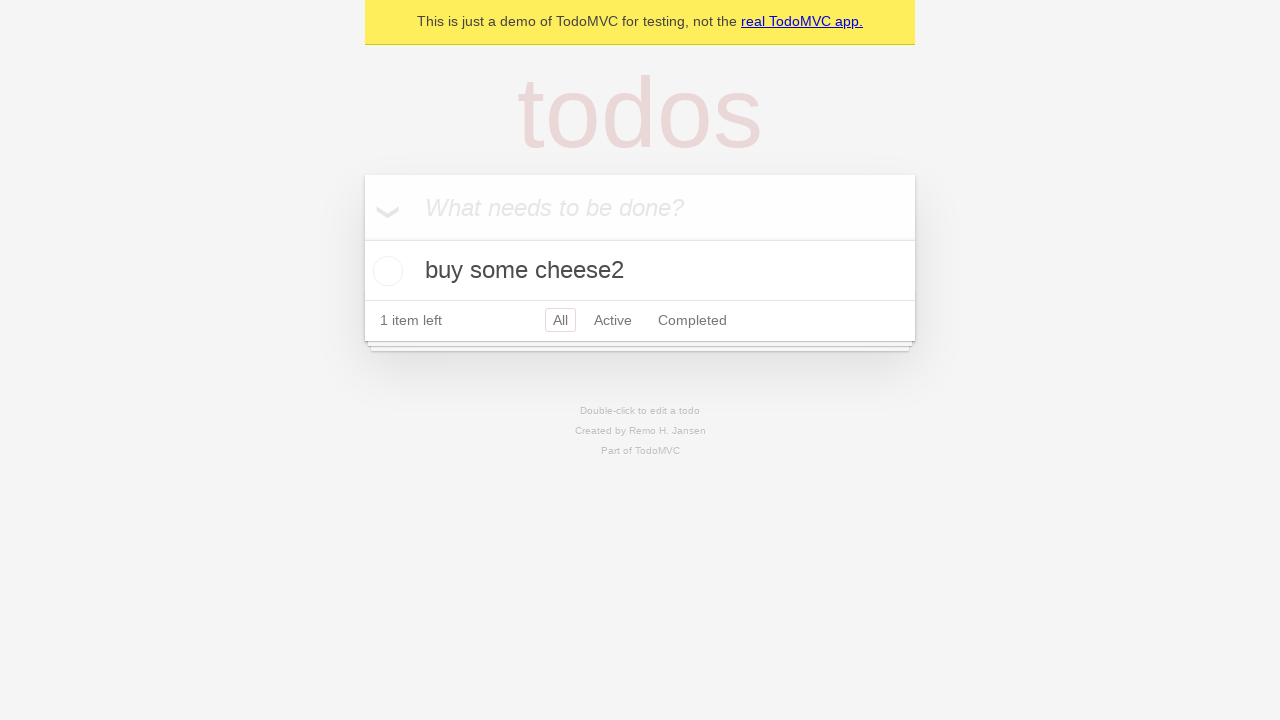

Filled todo input with 'feed the cat' on internal:attr=[placeholder="What needs to be done?"i]
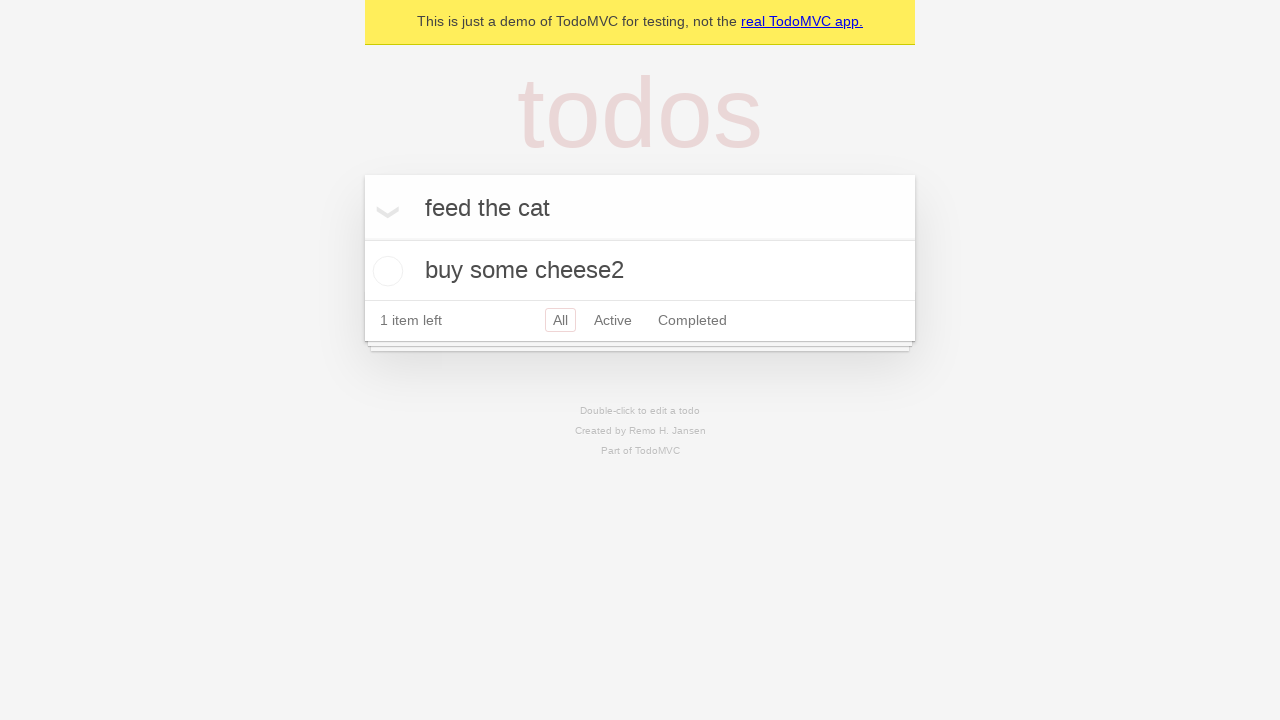

Pressed Enter to add second todo item on internal:attr=[placeholder="What needs to be done?"i]
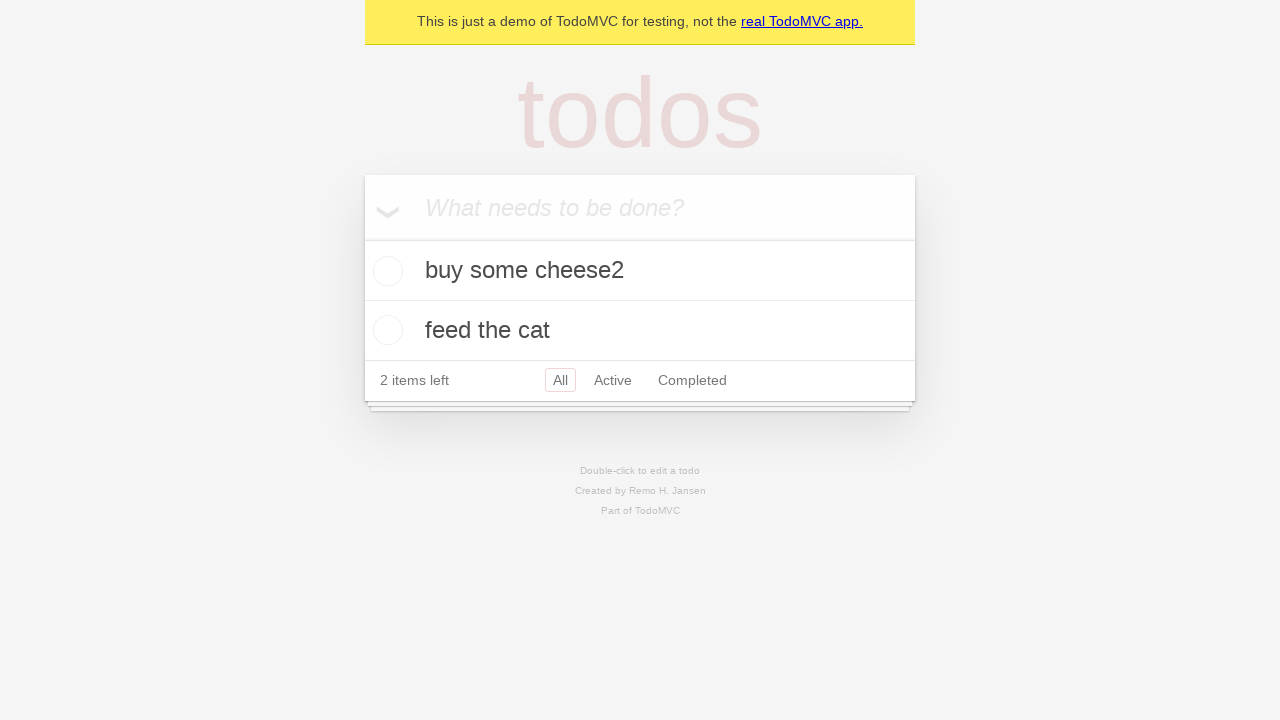

Filled todo input with 'book a doctors appointment' on internal:attr=[placeholder="What needs to be done?"i]
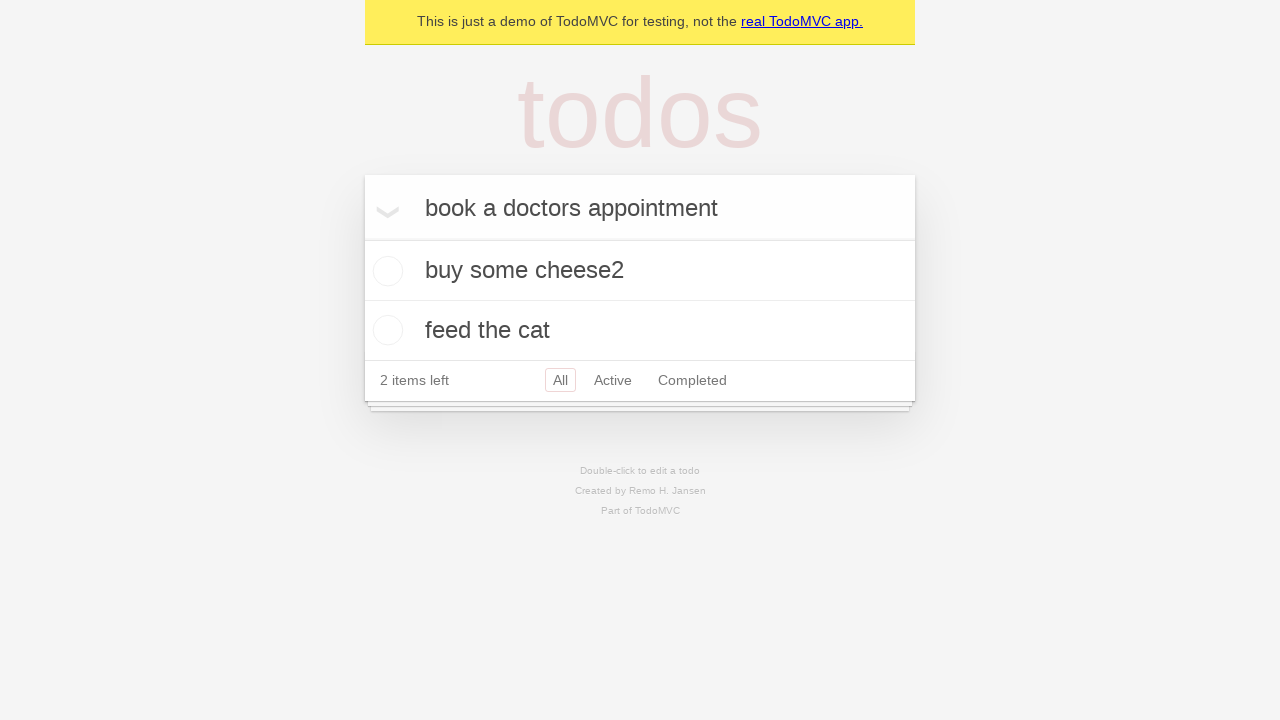

Pressed Enter to add third todo item on internal:attr=[placeholder="What needs to be done?"i]
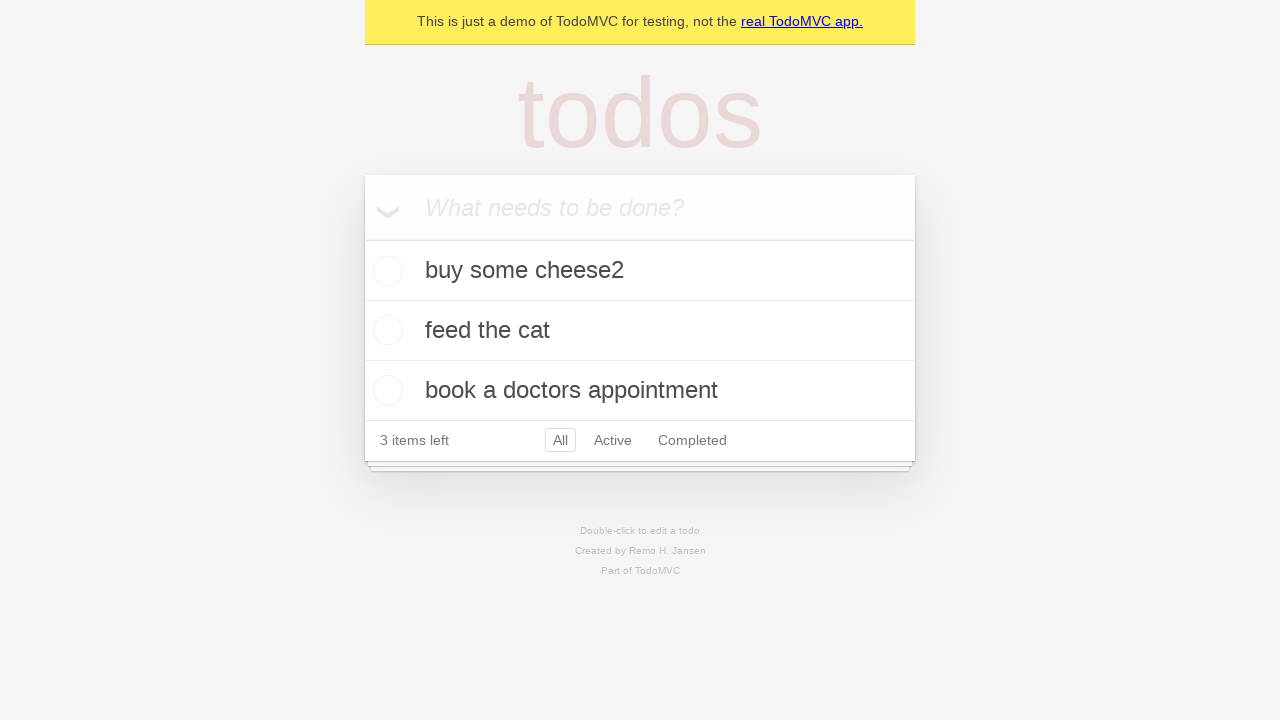

Checked the second todo item to mark it as complete at (385, 330) on internal:testid=[data-testid="todo-item"s] >> nth=1 >> internal:role=checkbox
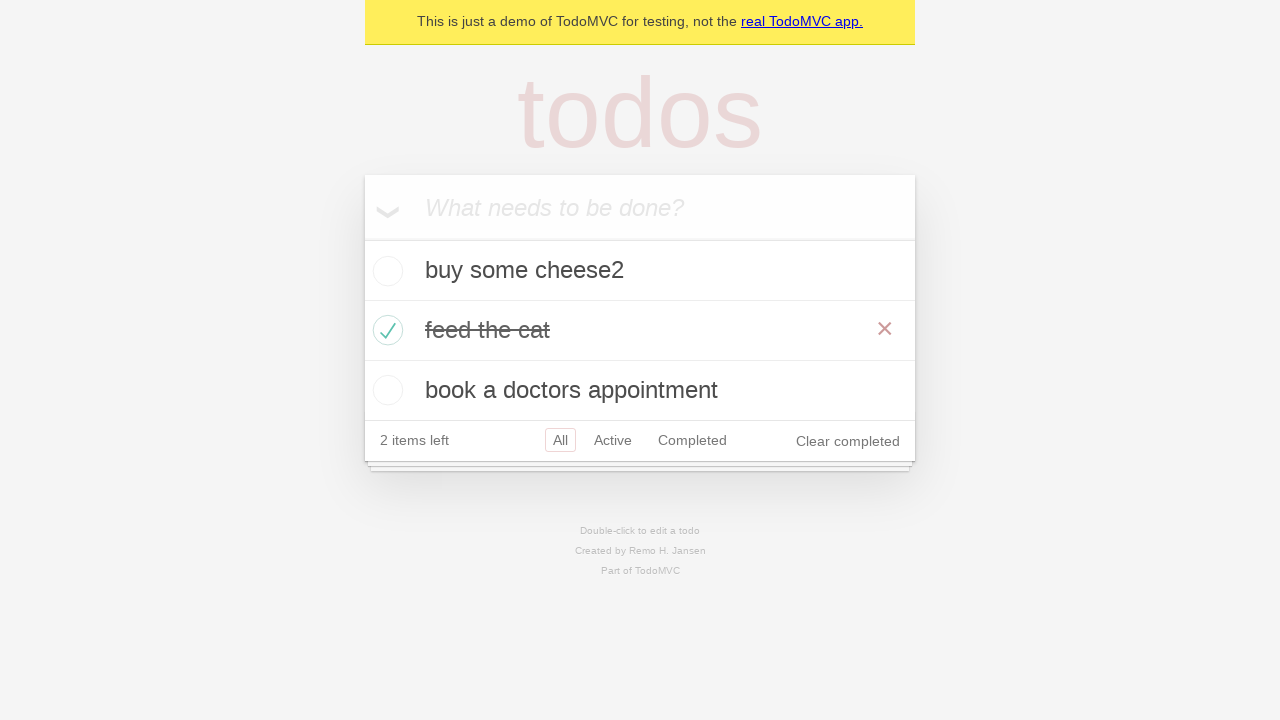

Clicked Active filter to display only incomplete items at (613, 440) on internal:role=link[name="Active"i]
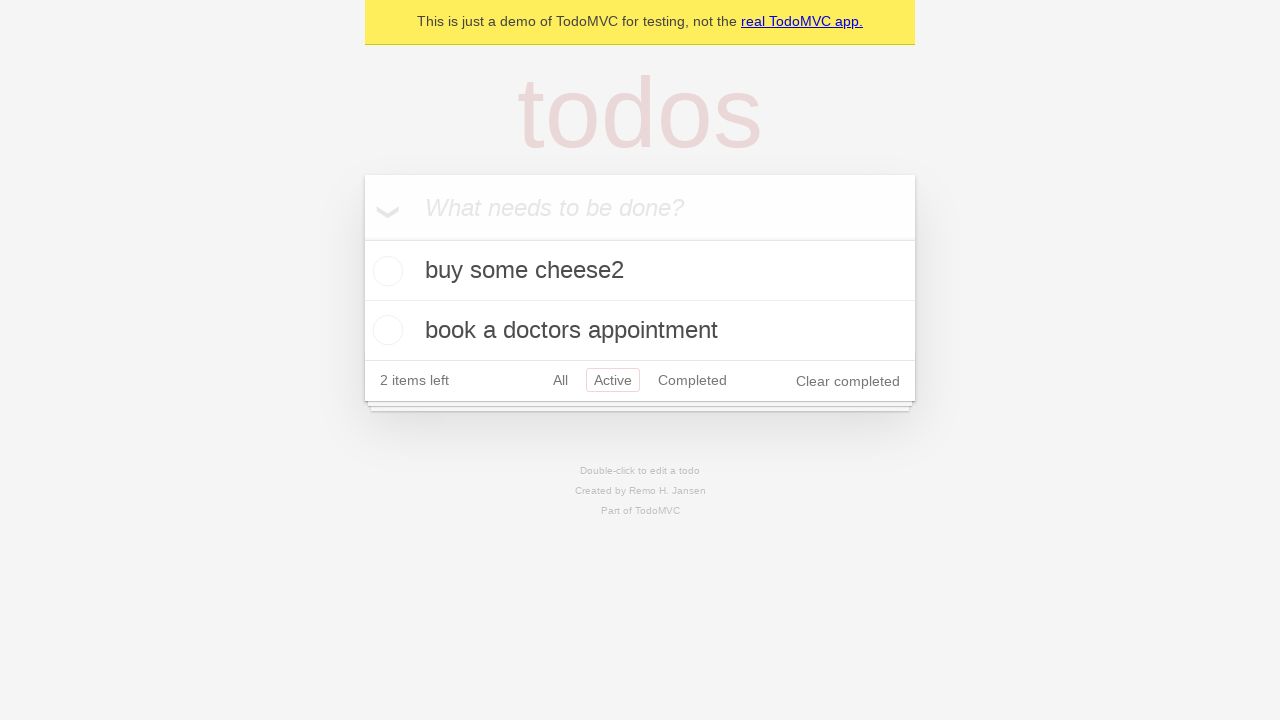

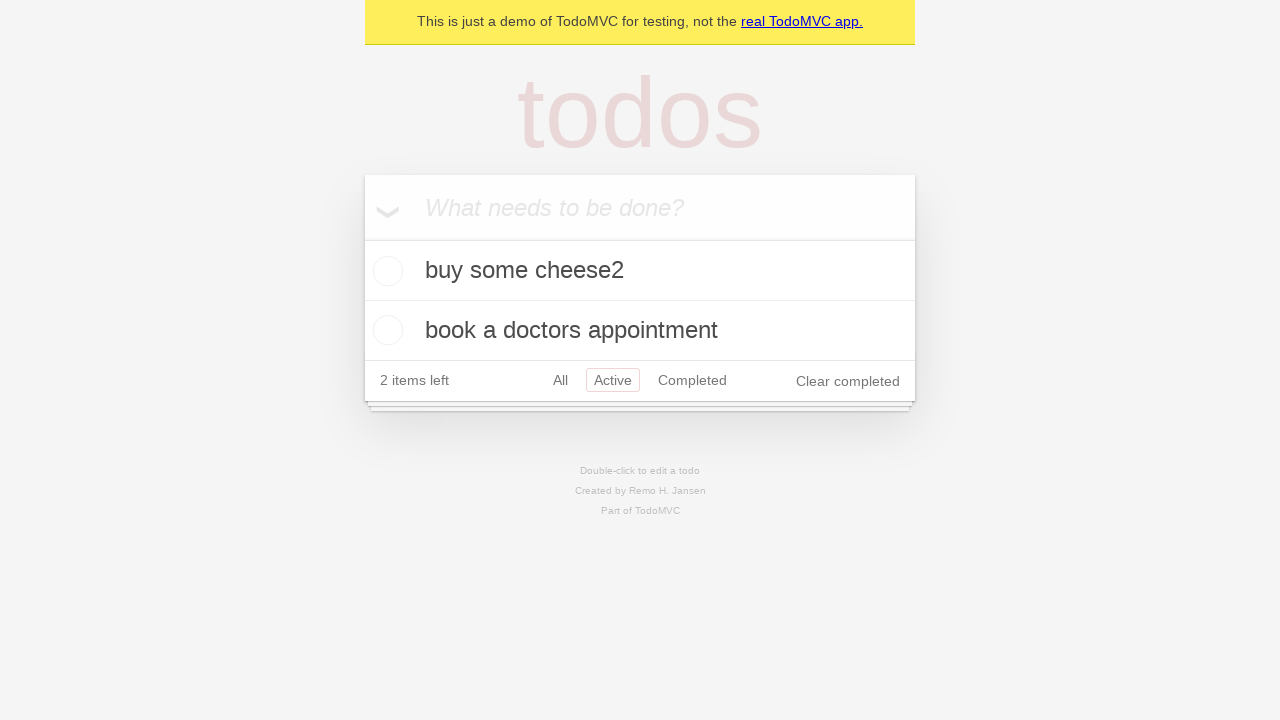